Tests dropdown selection functionality by selecting Option 2

Starting URL: https://the-internet.herokuapp.com/dropdown

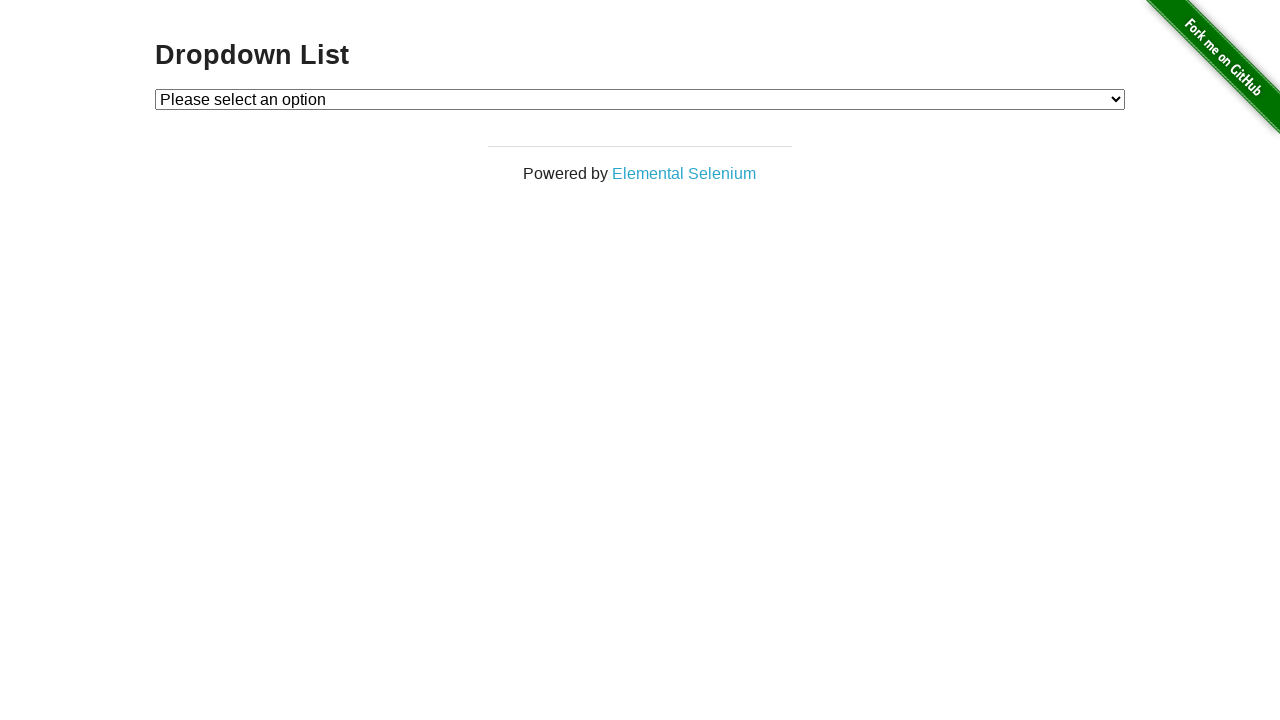

Navigated to dropdown test page
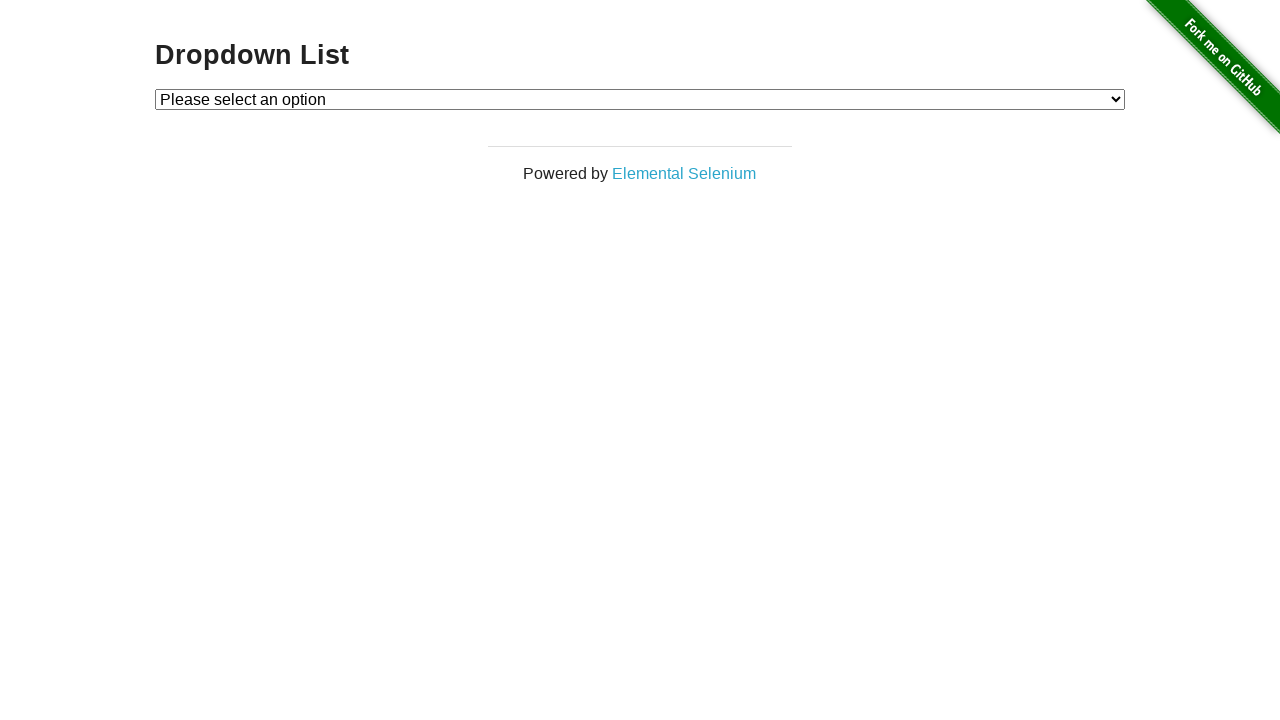

Selected Option 2 from dropdown on #dropdown
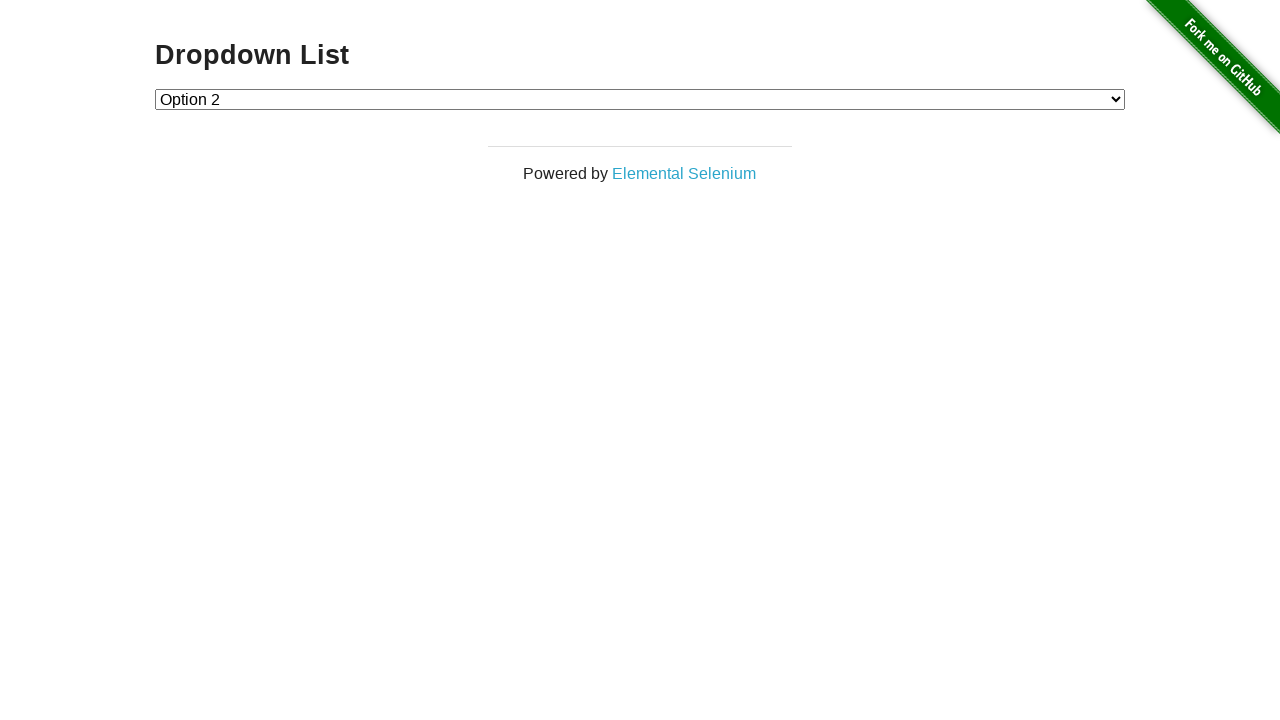

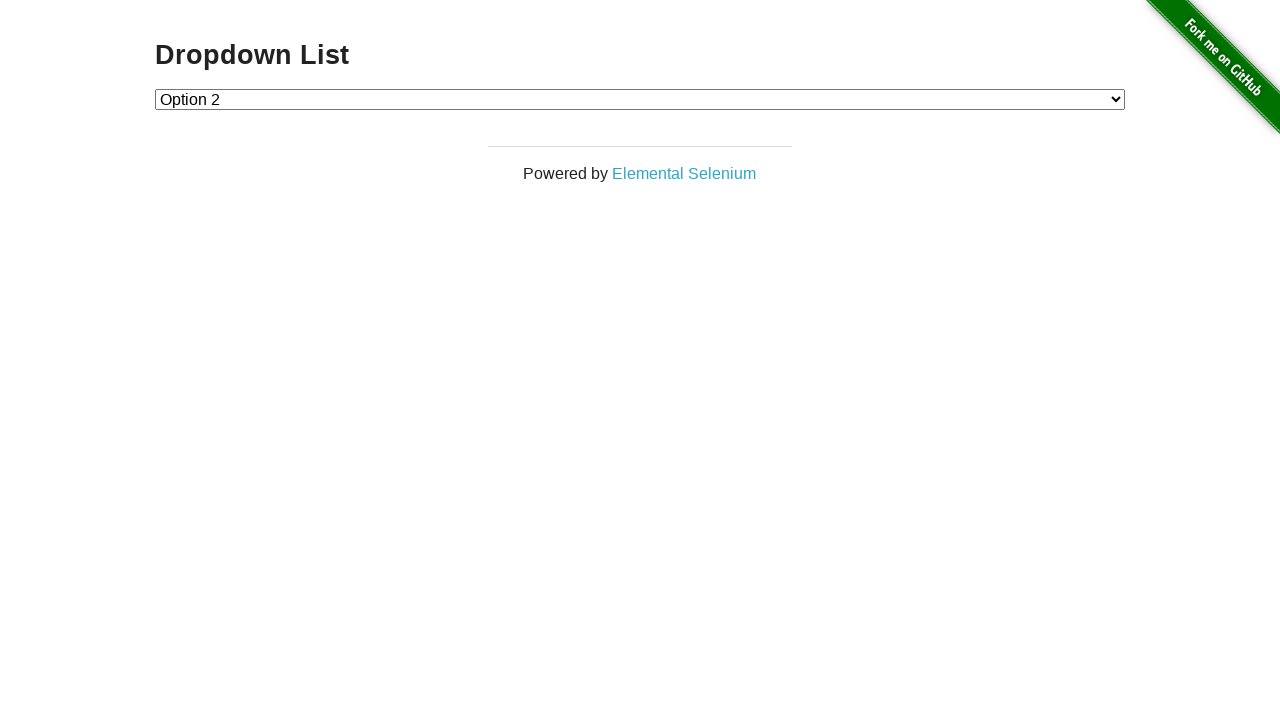